Tests clicking a button with specific class attributes on the UI Testing Playground class attribute challenge page

Starting URL: http://uitestingplayground.com/classattr

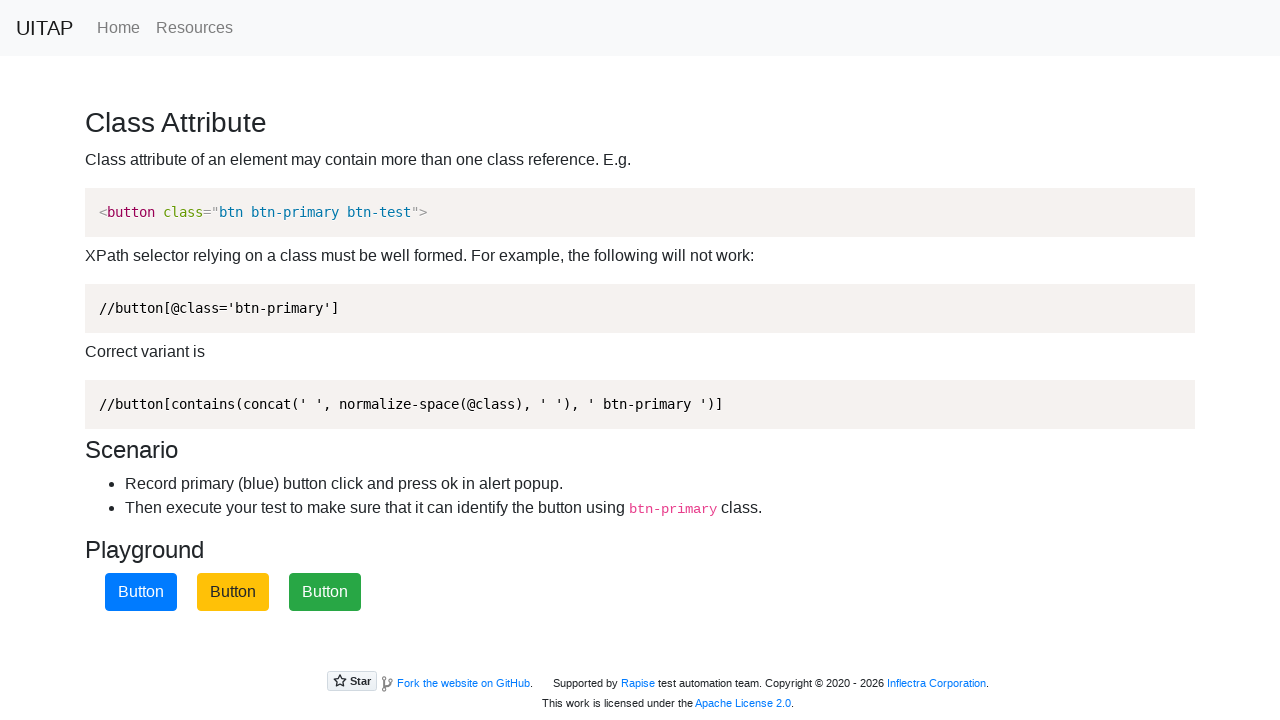

Navigated to UI Testing Playground class attribute challenge page
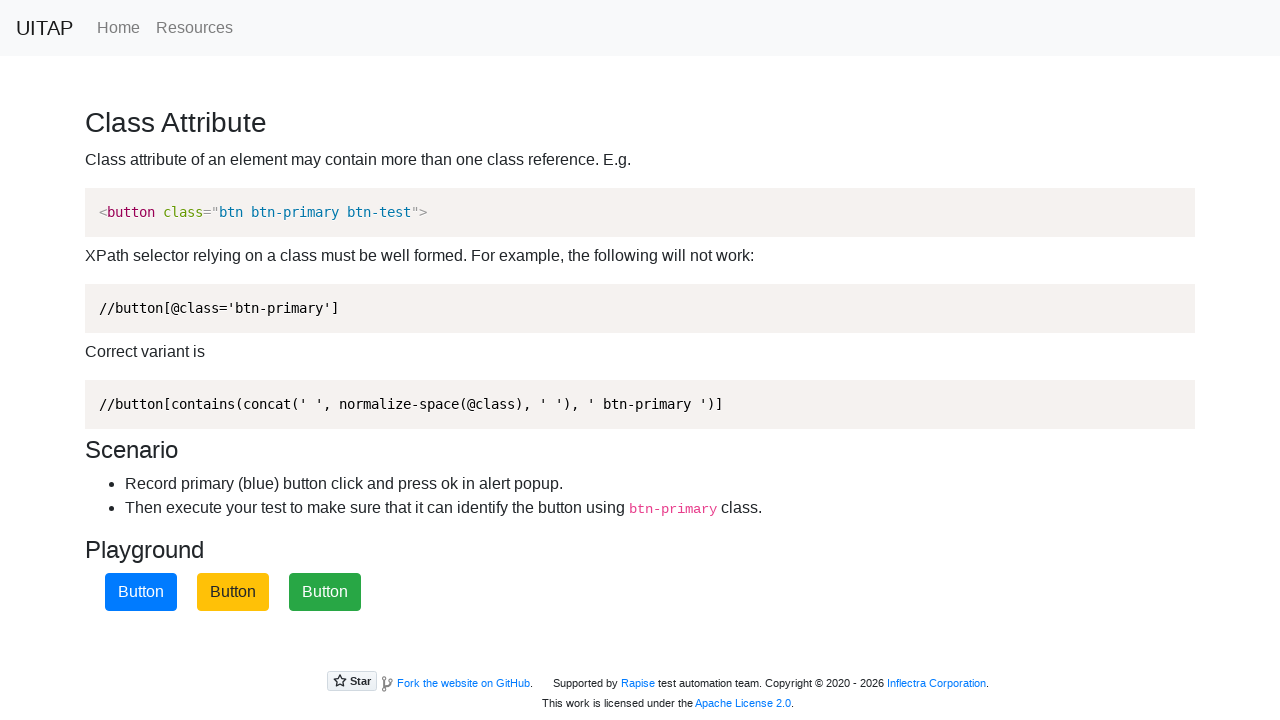

Waited for primary button with class attributes to appear
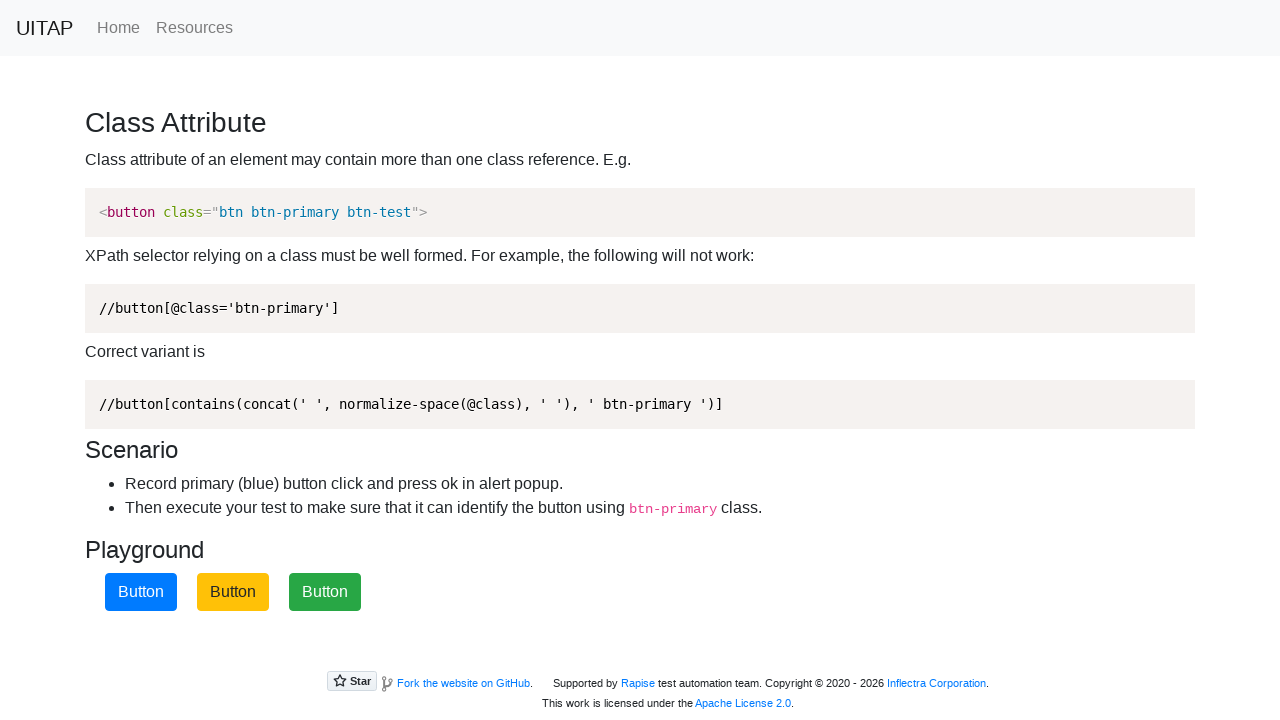

Clicked the primary button with class attributes at (141, 592) on .btn.btn-primary
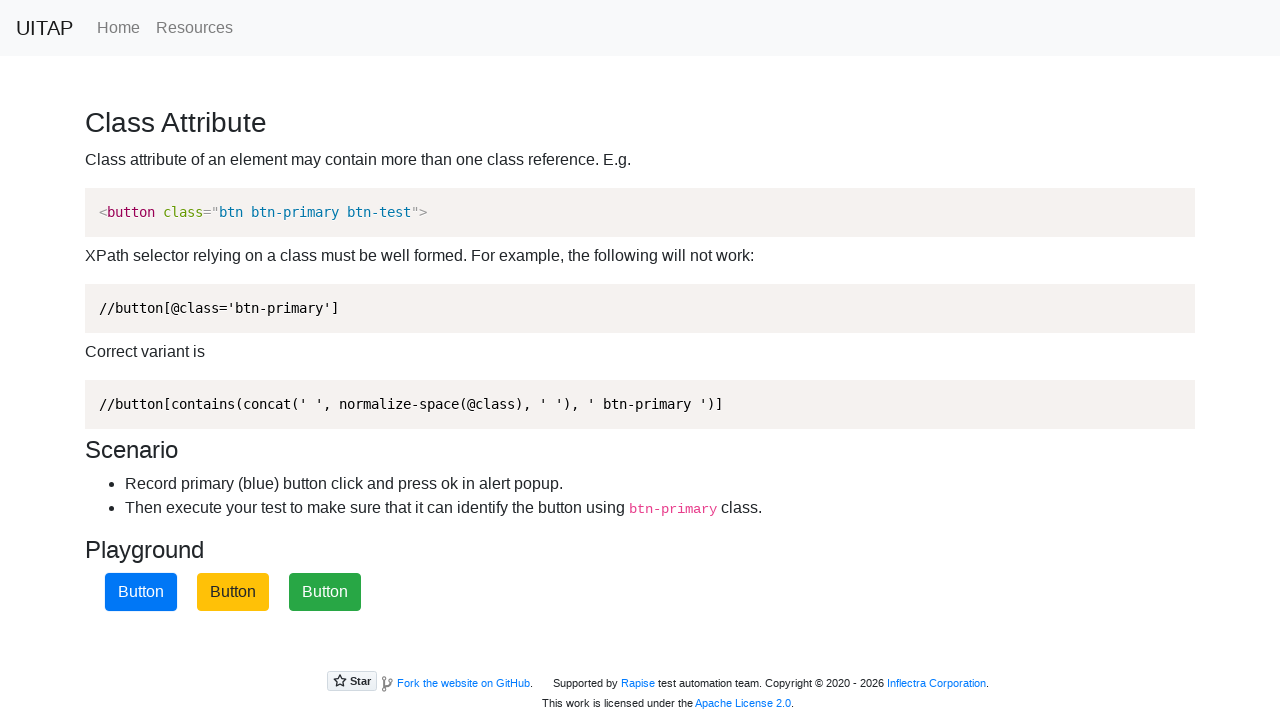

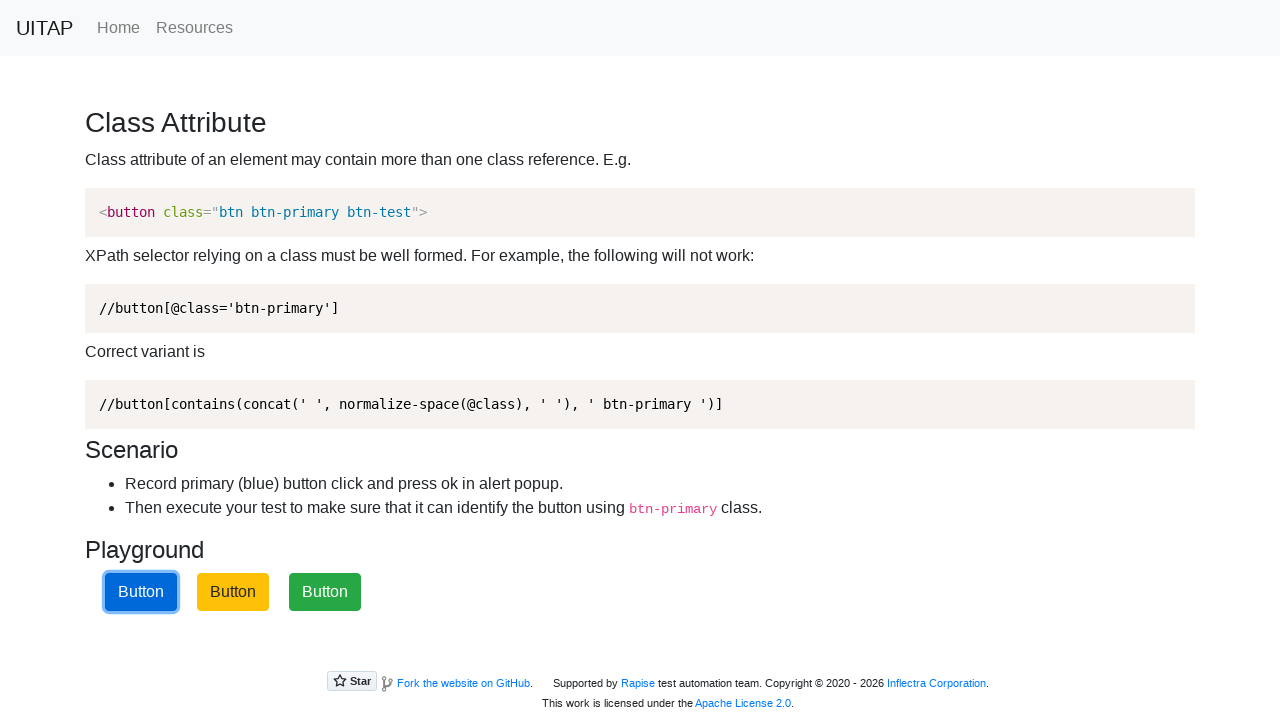